Tests clearing the date of birth field to leave it empty

Starting URL: https://demoqa.com/automation-practice-form

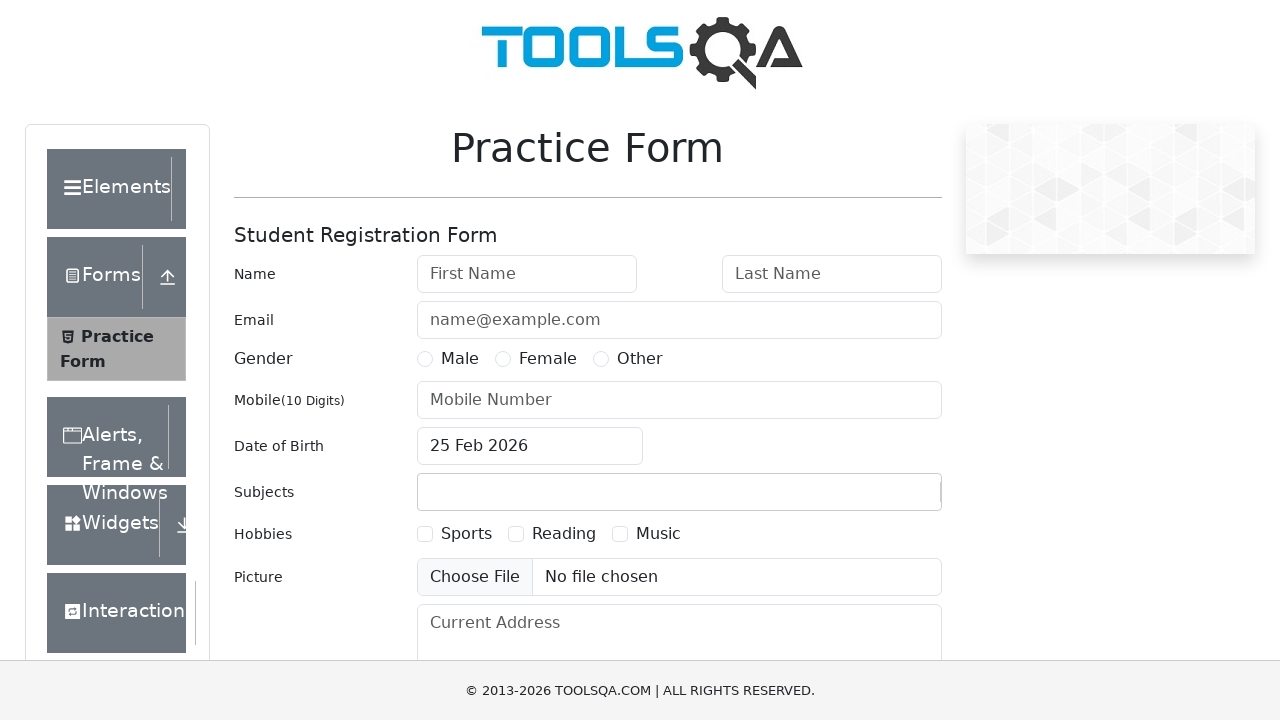

Clicked on date of birth input field at (530, 446) on #dateOfBirthInput
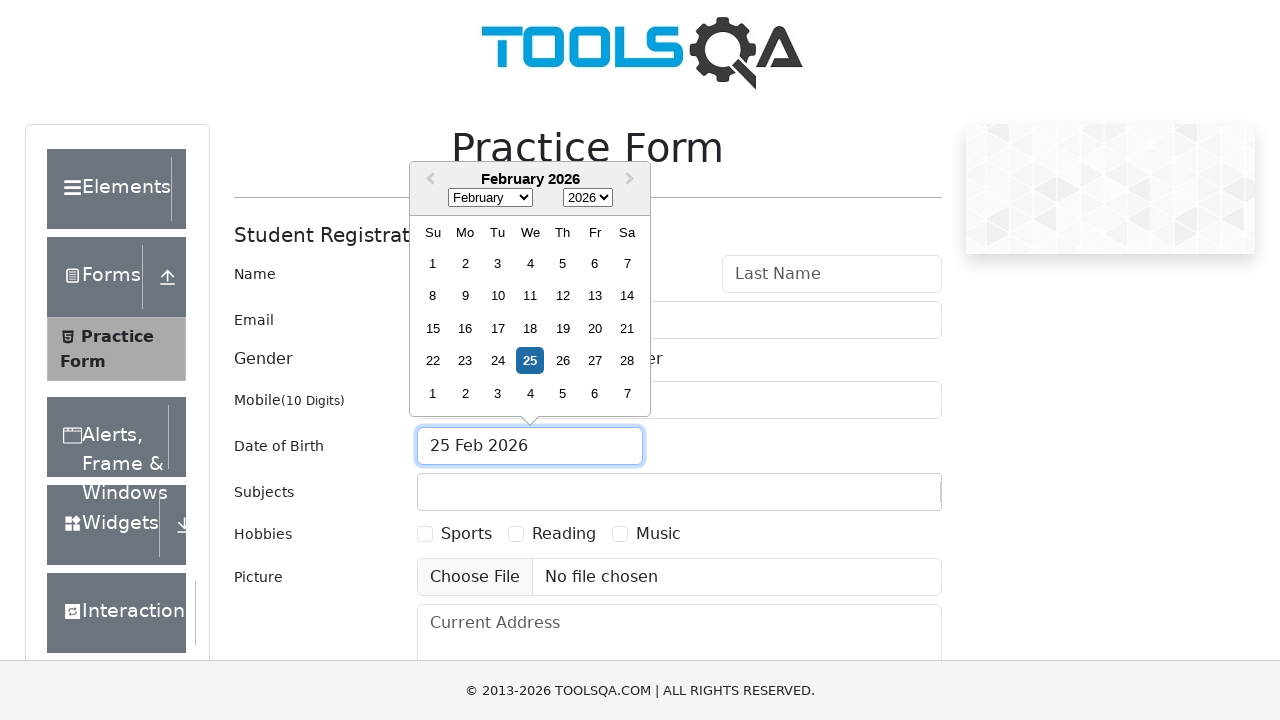

Selected all text in date of birth field
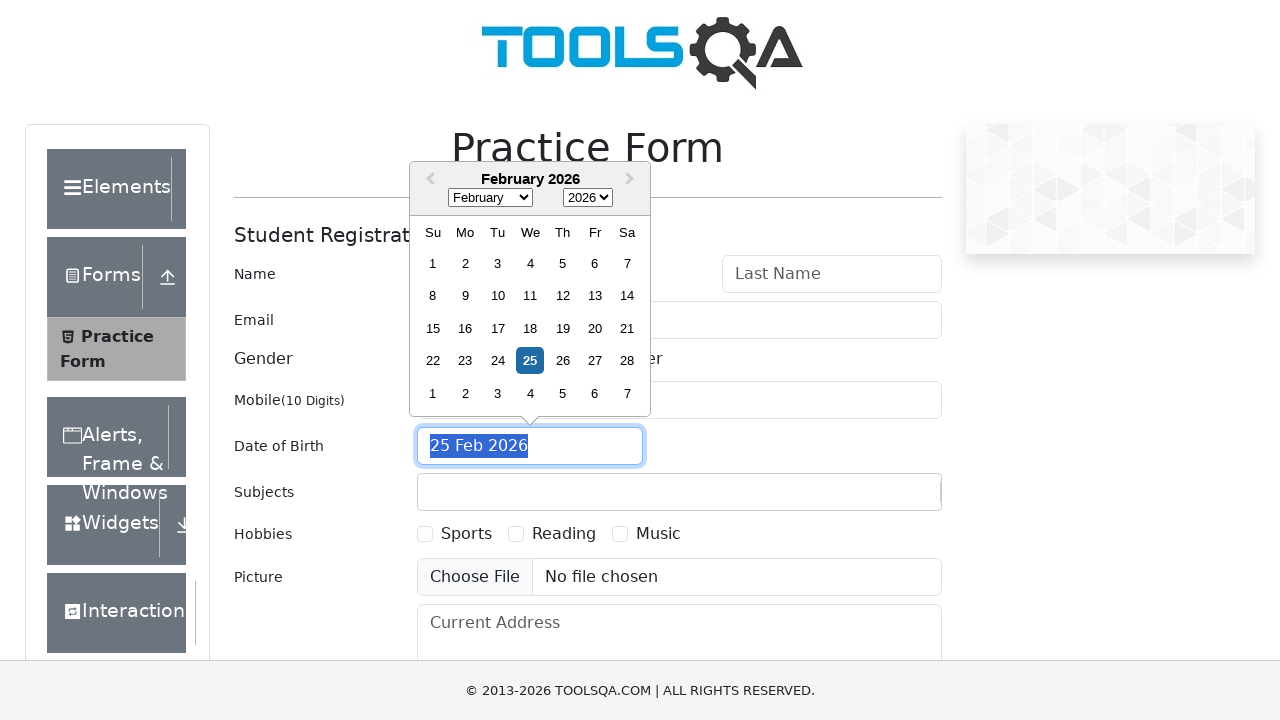

Deleted all text from date of birth field, leaving it empty
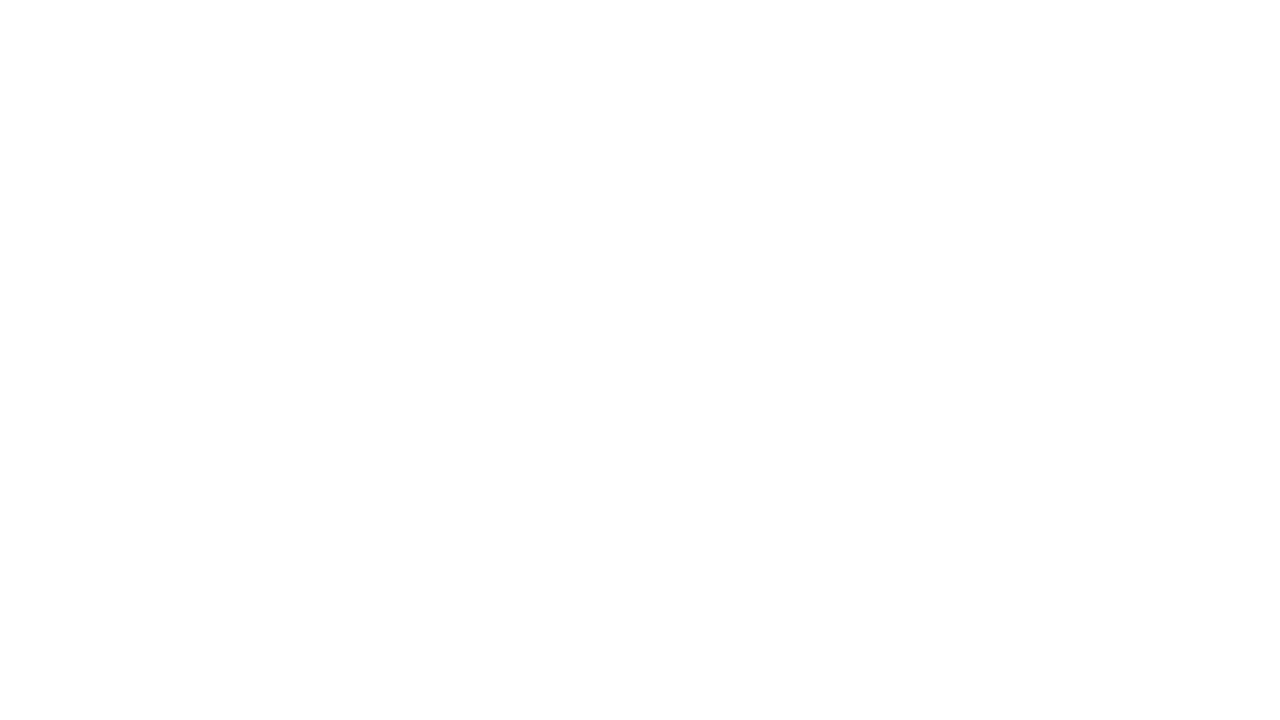

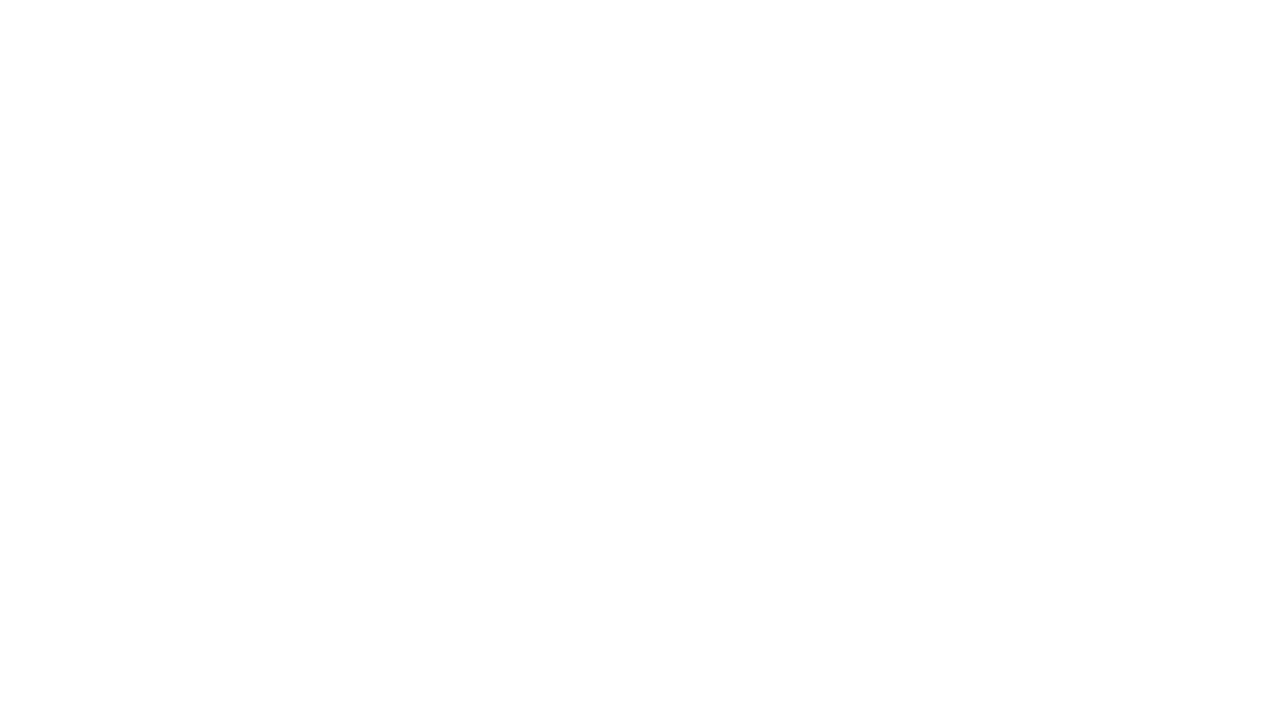